Tests drag and drop functionality on jQuery UI demo page by dragging an element and dropping it onto a target area

Starting URL: https://jqueryui.com/droppable/

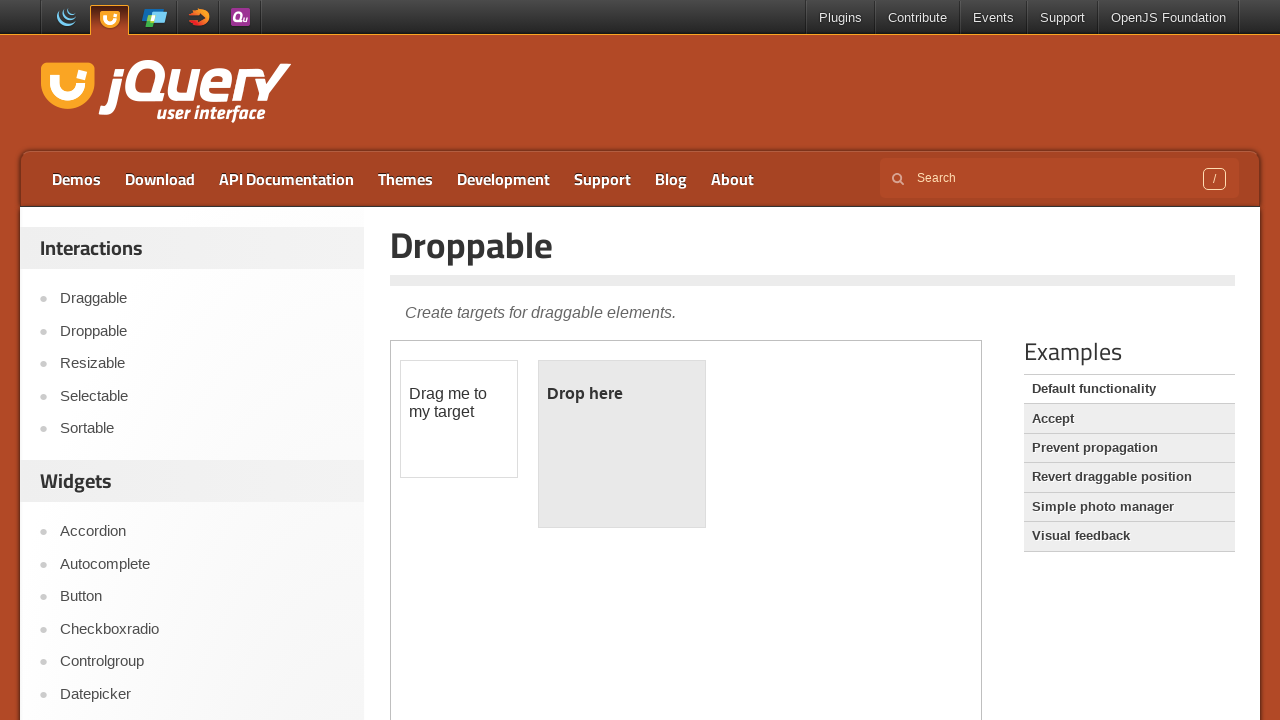

Located iframe containing drag-drop demo
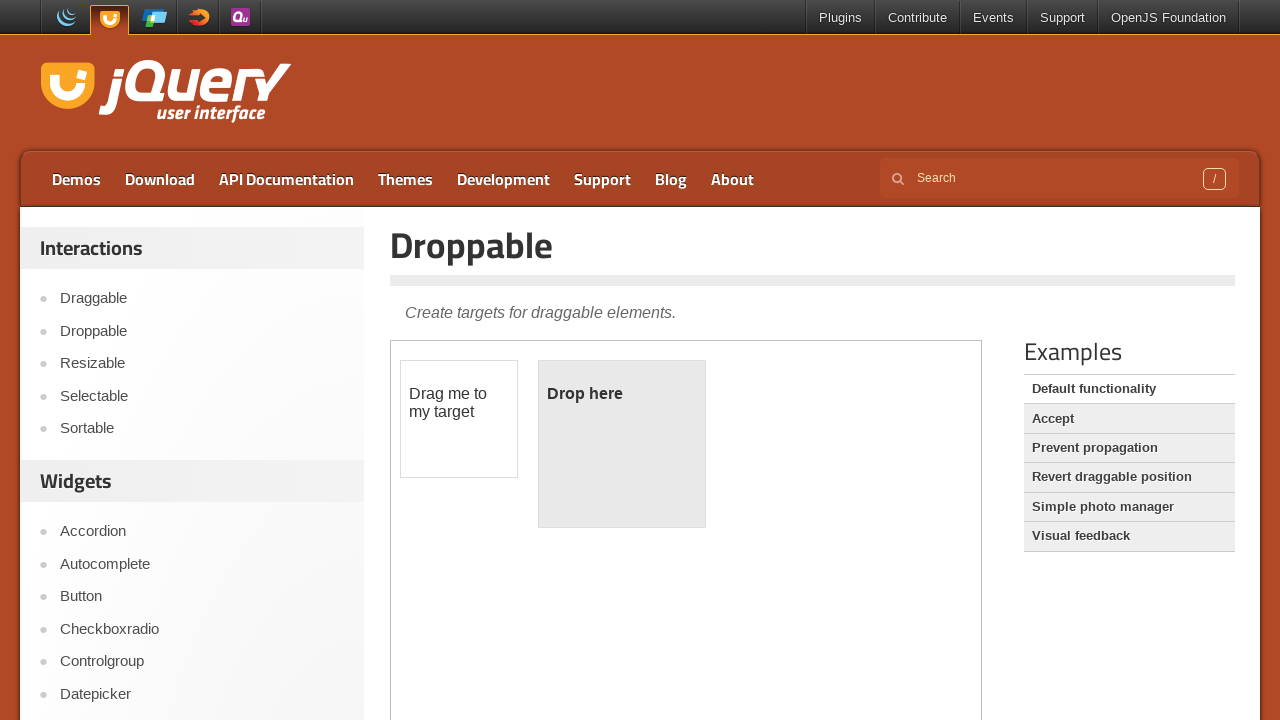

Located draggable element in iframe
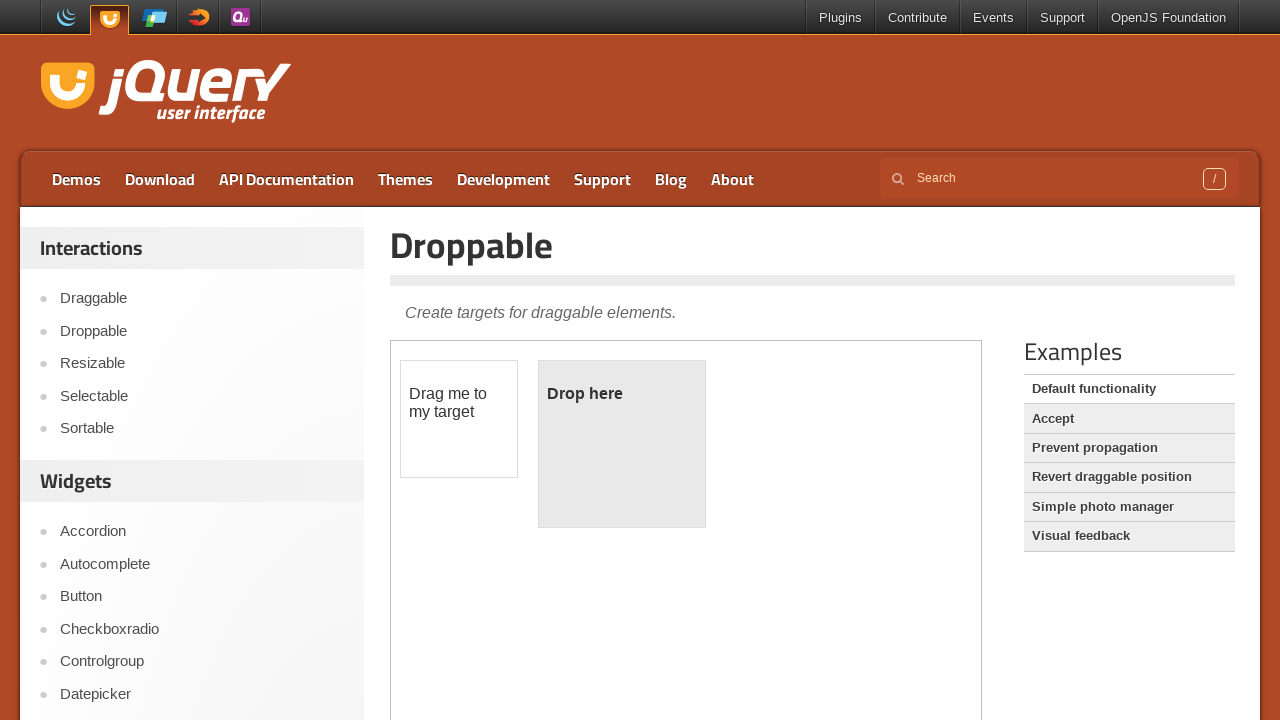

Located droppable target element in iframe
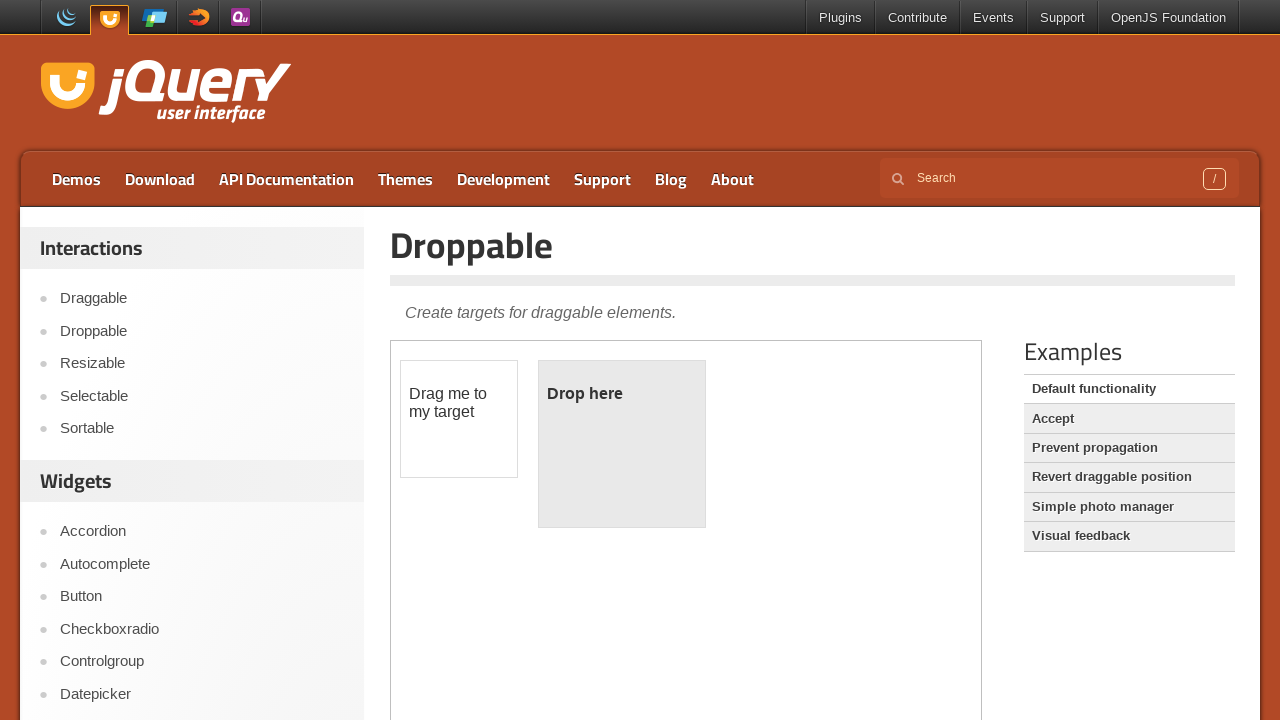

Dragged element onto drop target successfully at (622, 444)
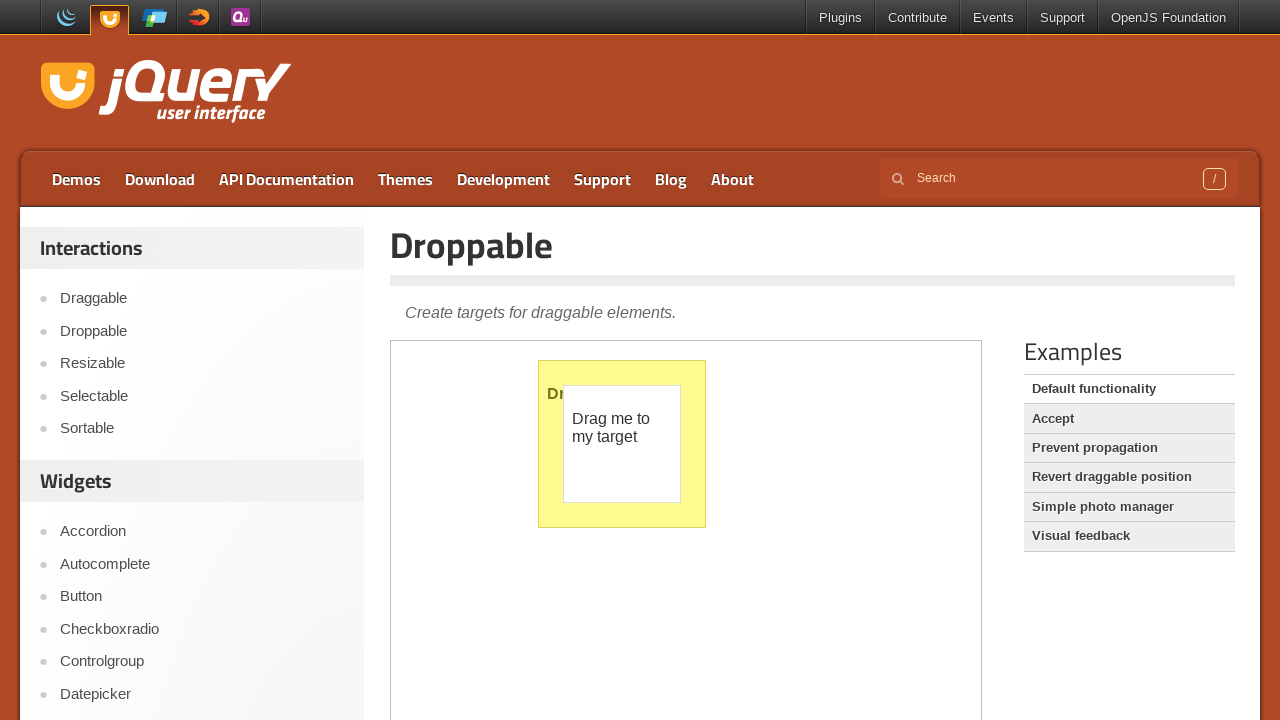

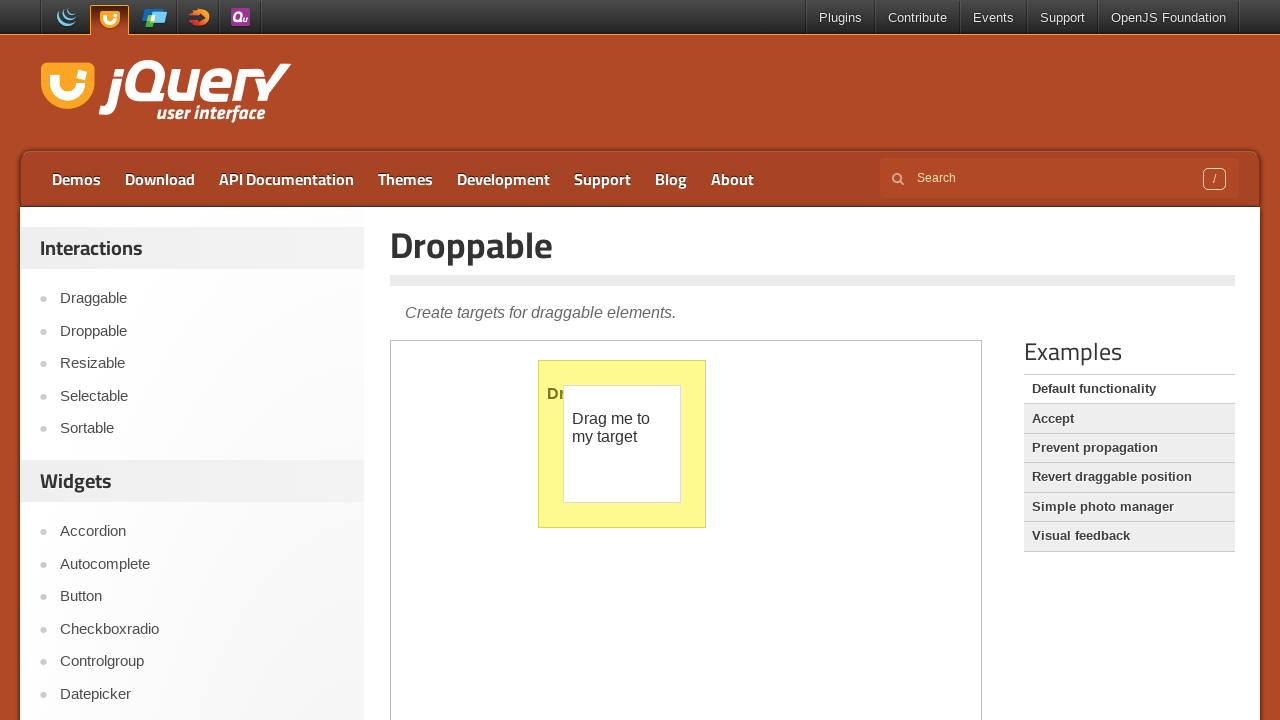